Tests drag and drop functionality by dragging an element from source to target location within an iframe

Starting URL: https://jqueryui.com/droppable/

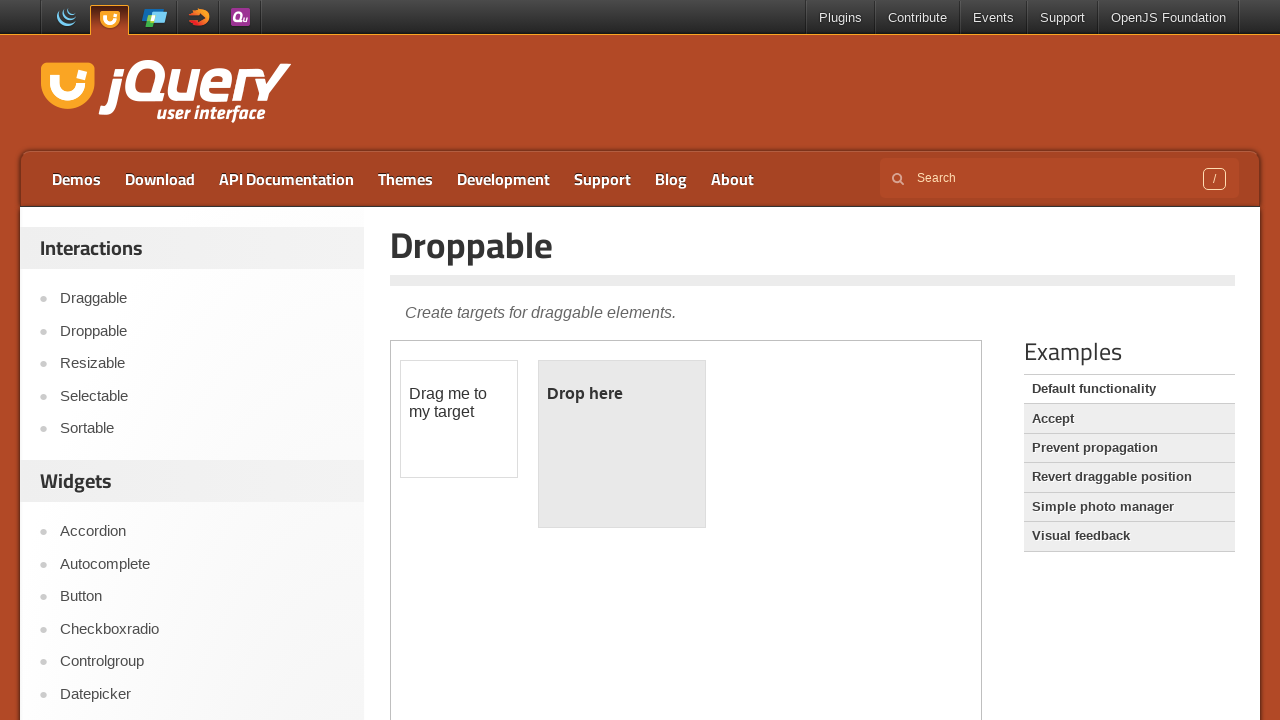

Located the first iframe containing the drag and drop demo
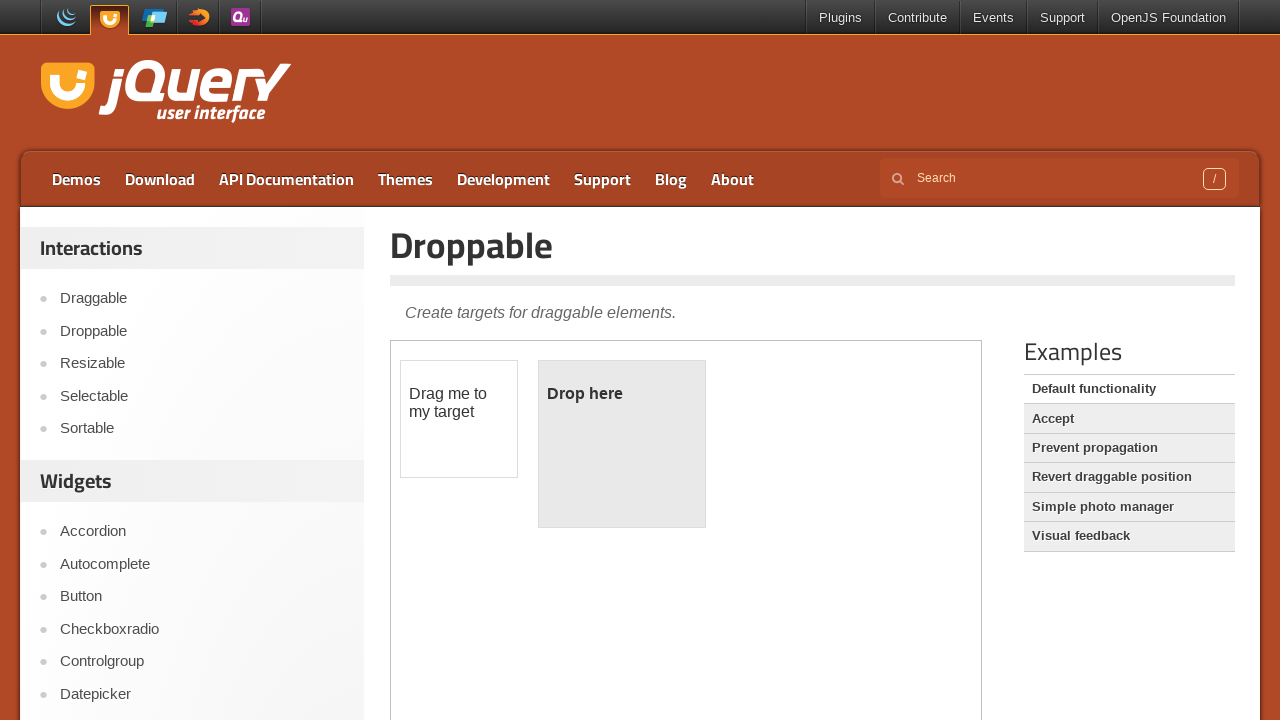

Located the draggable element with id 'draggable'
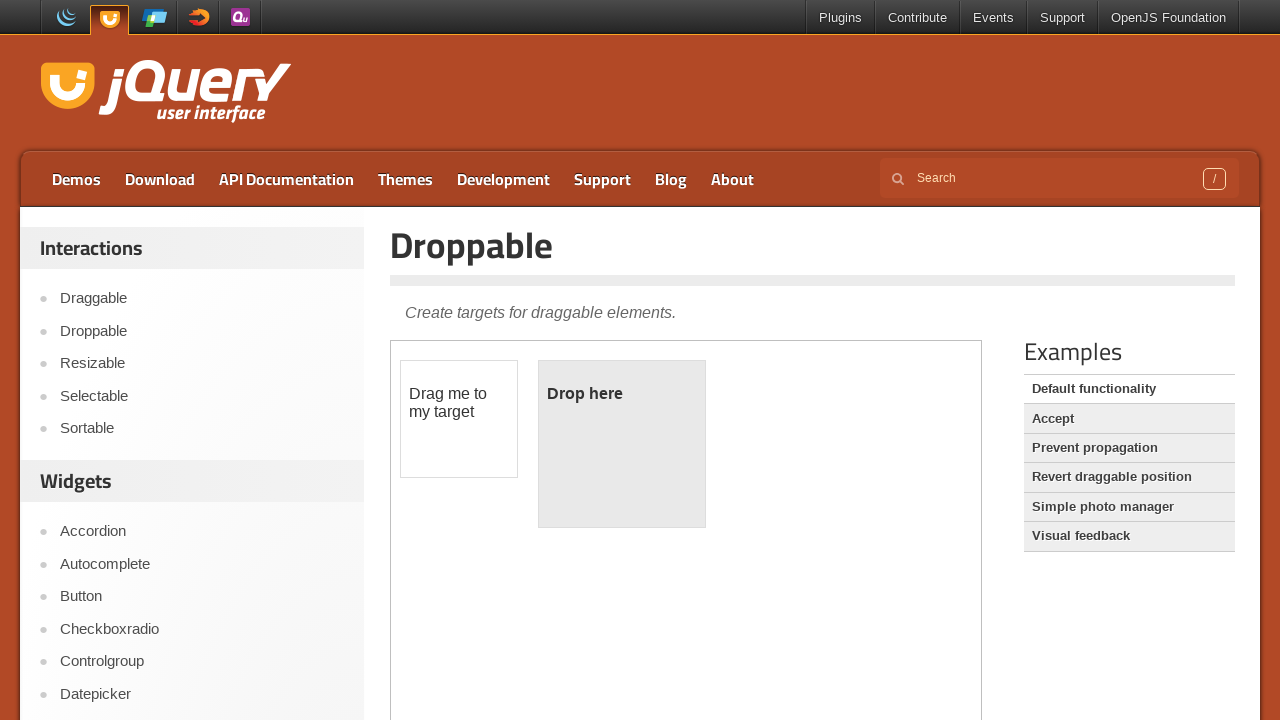

Located the droppable target element with id 'droppable'
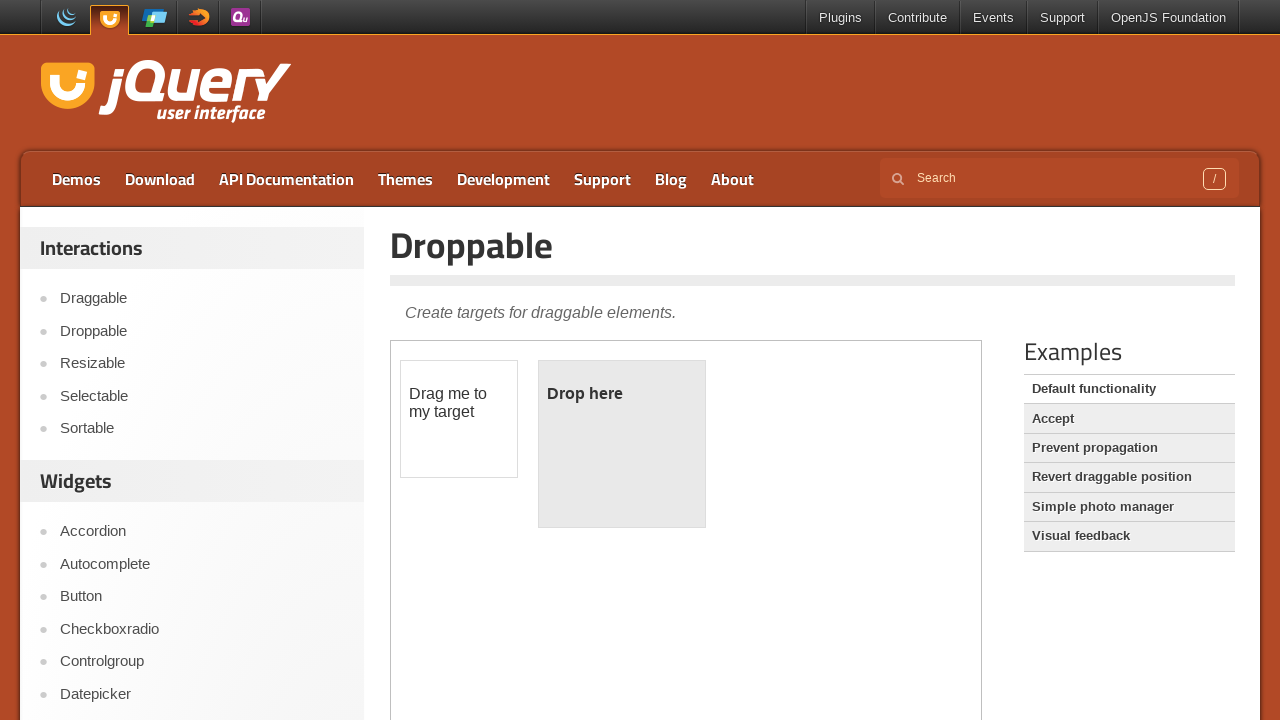

Dragged the draggable element onto the droppable target at (622, 444)
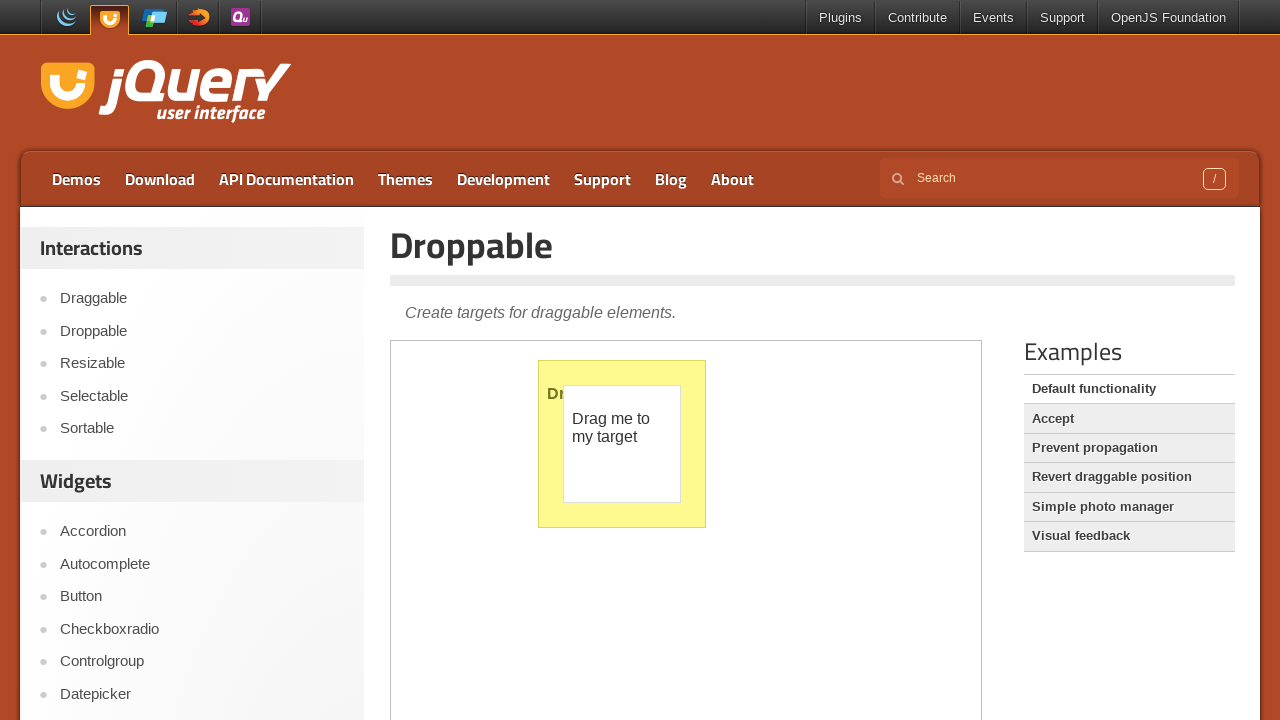

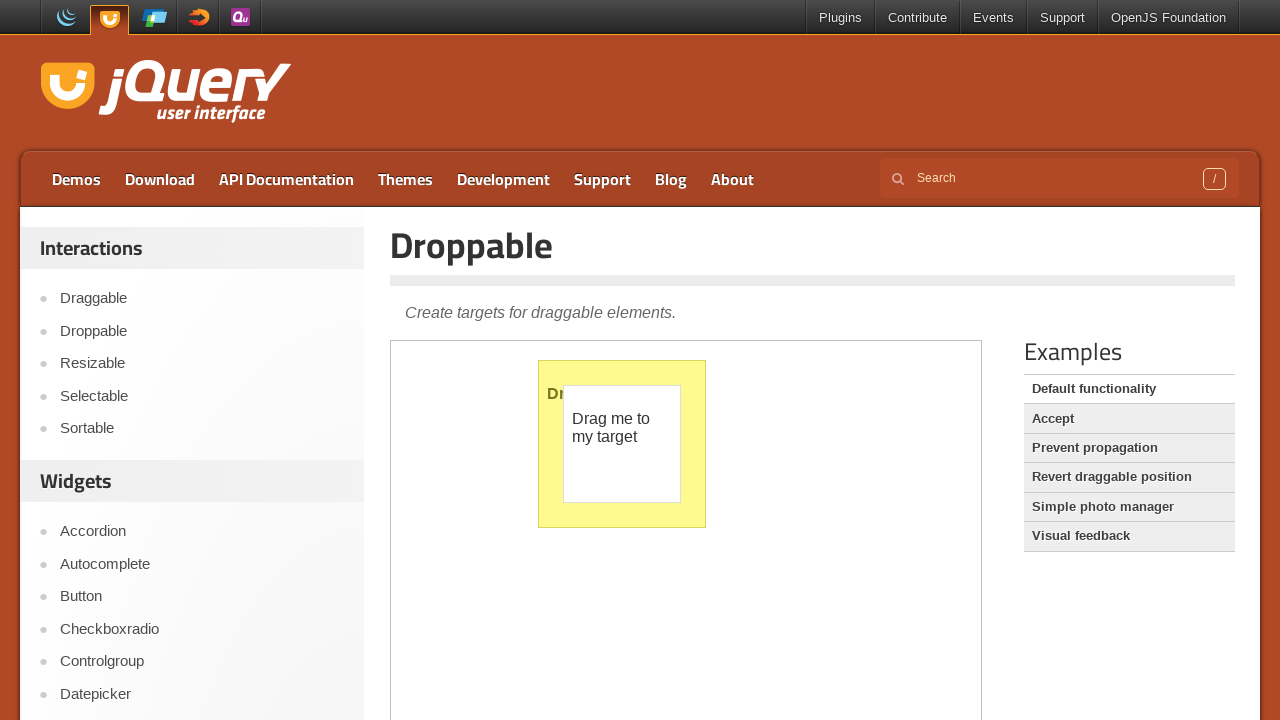